Tests drag and drop by offset functionality by dragging element to specific coordinates

Starting URL: https://crossbrowsertesting.github.io/drag-and-drop

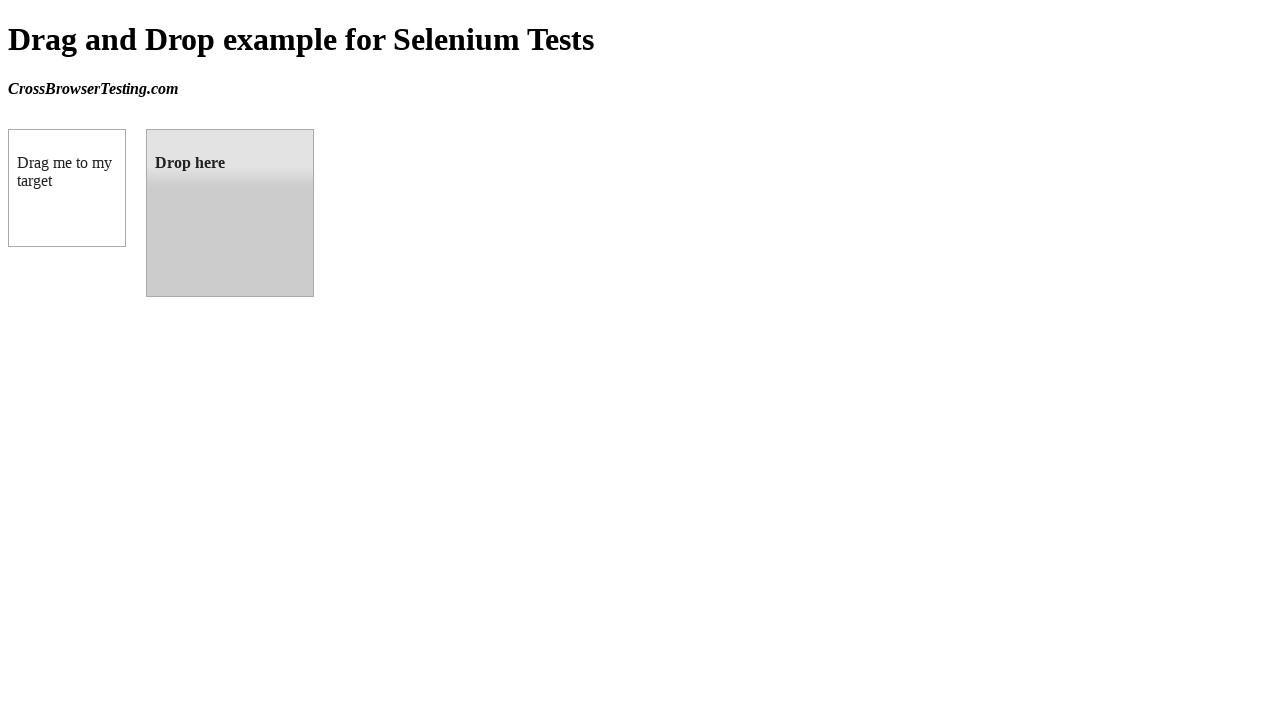

Located draggable source element
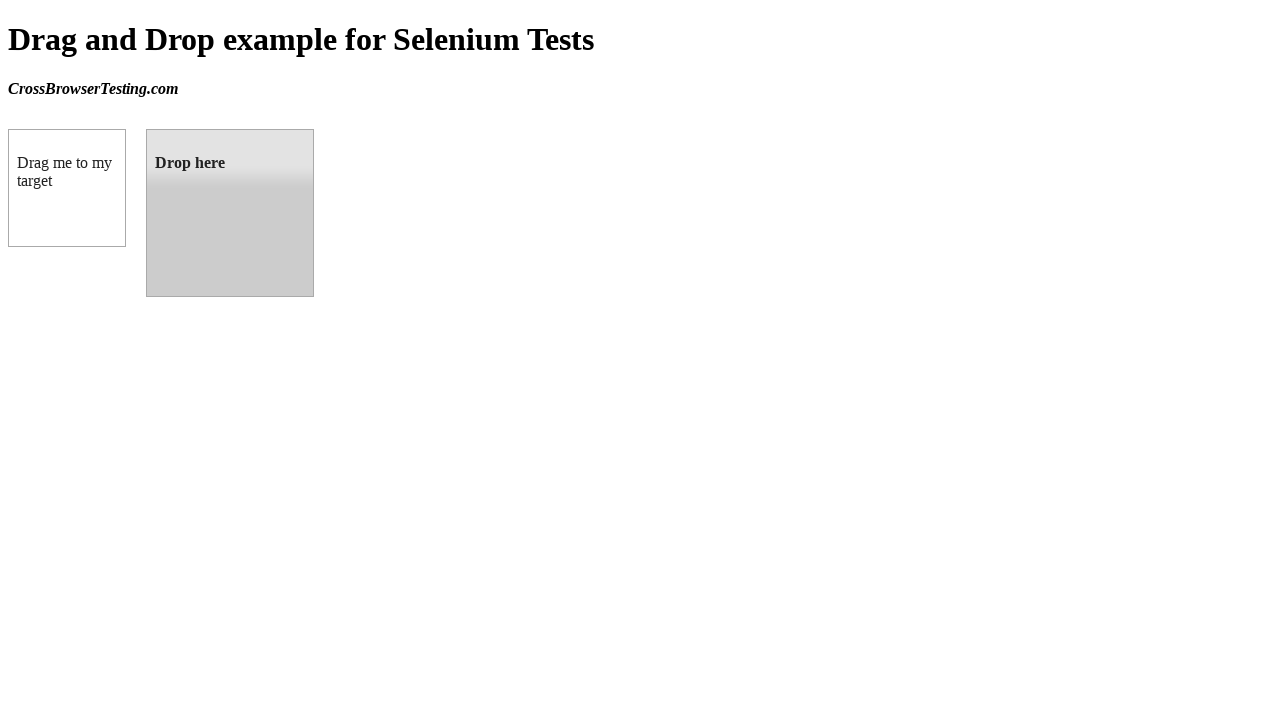

Located droppable target element
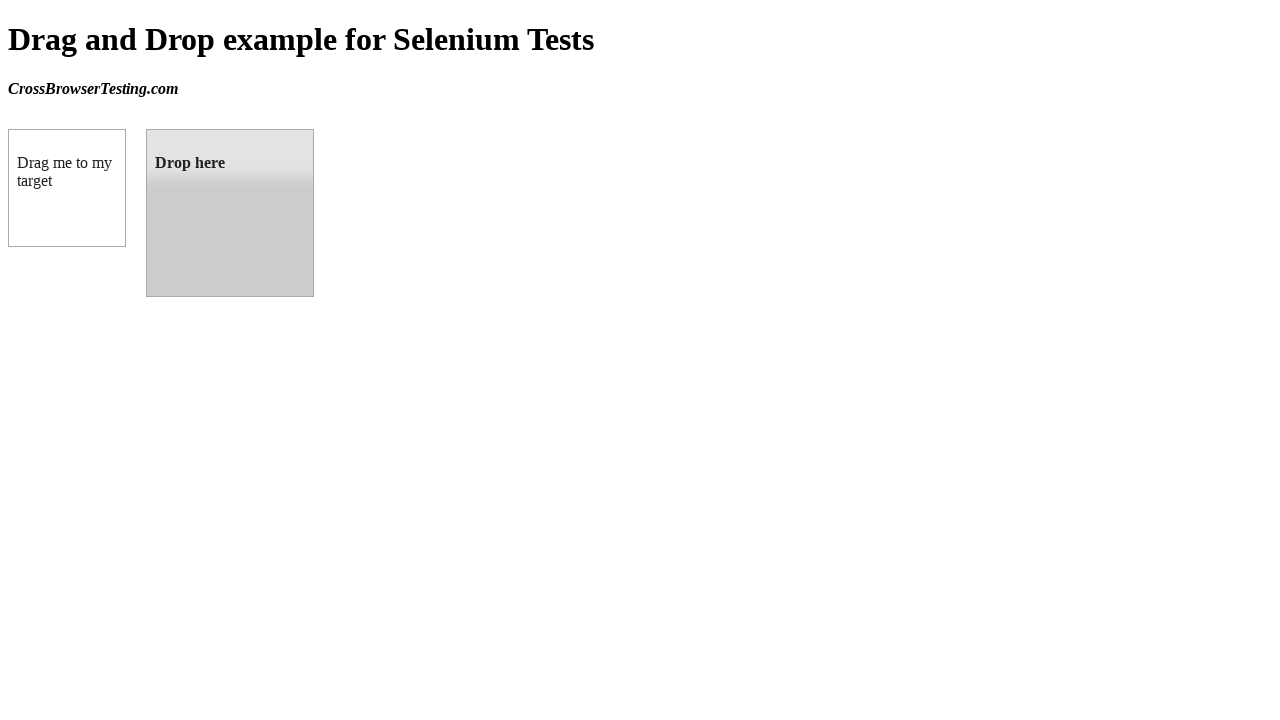

Retrieved target element bounding box coordinates
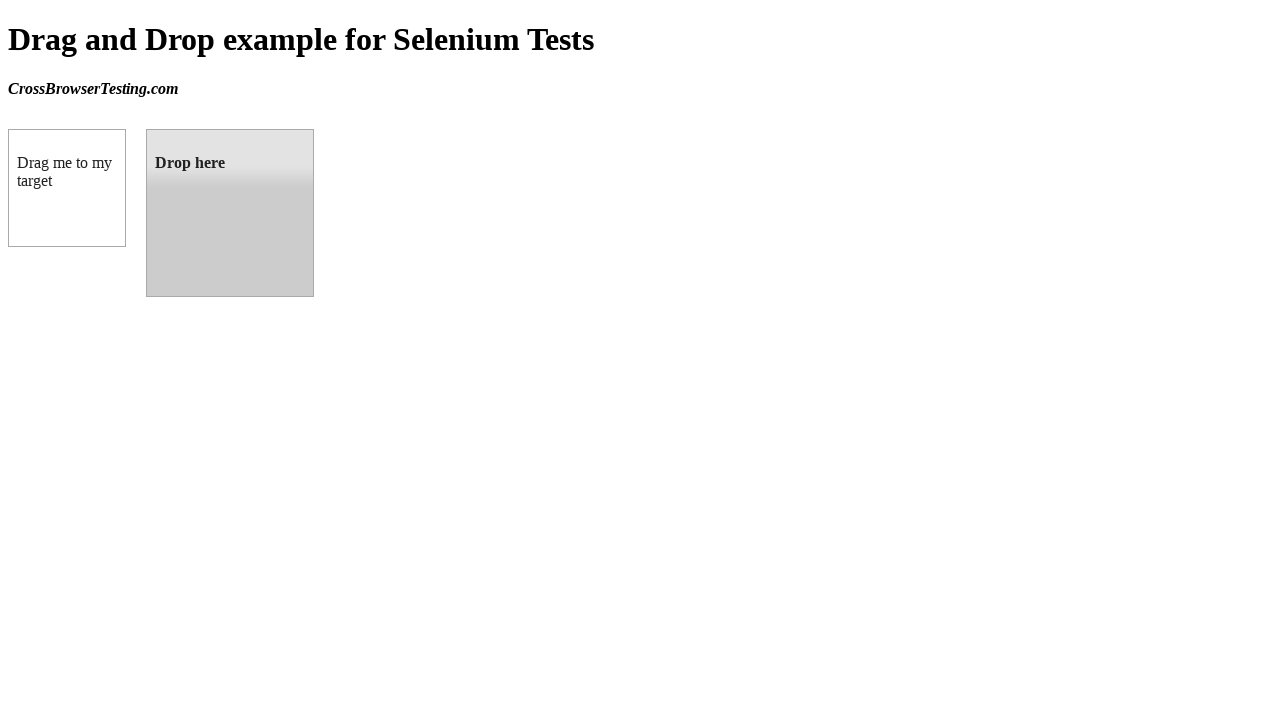

Dragged source element to target element position at (230, 213)
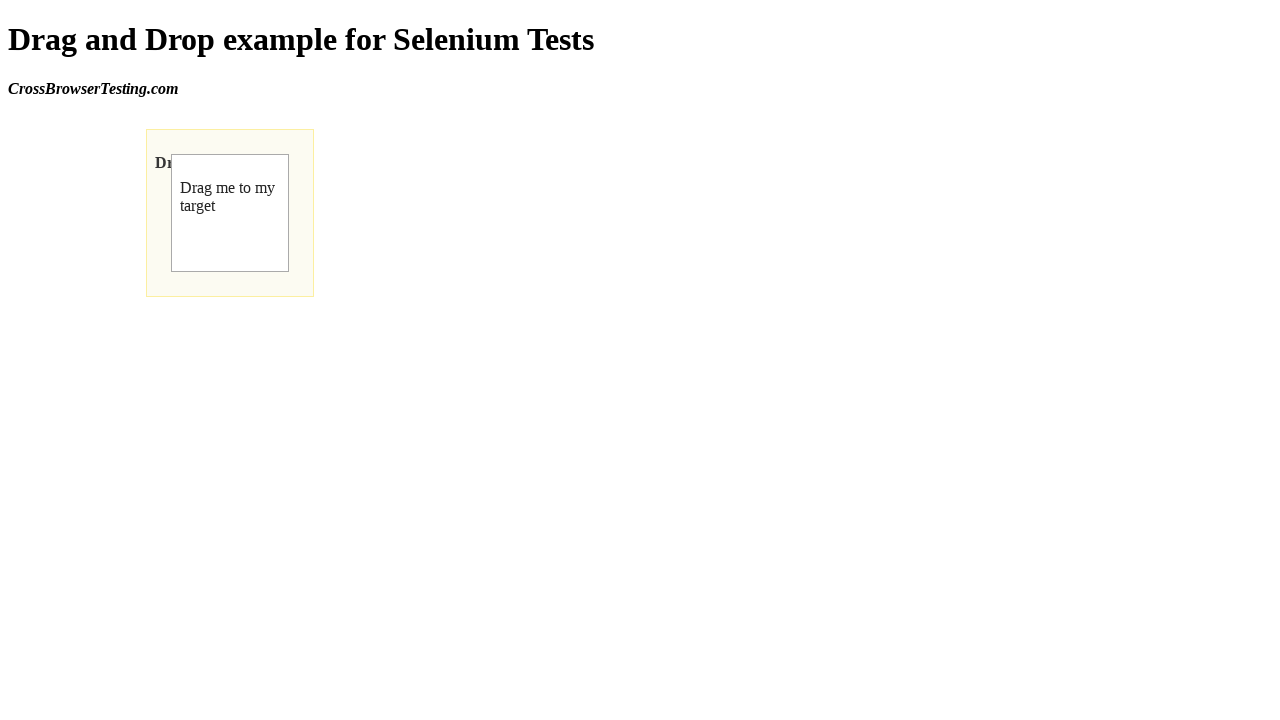

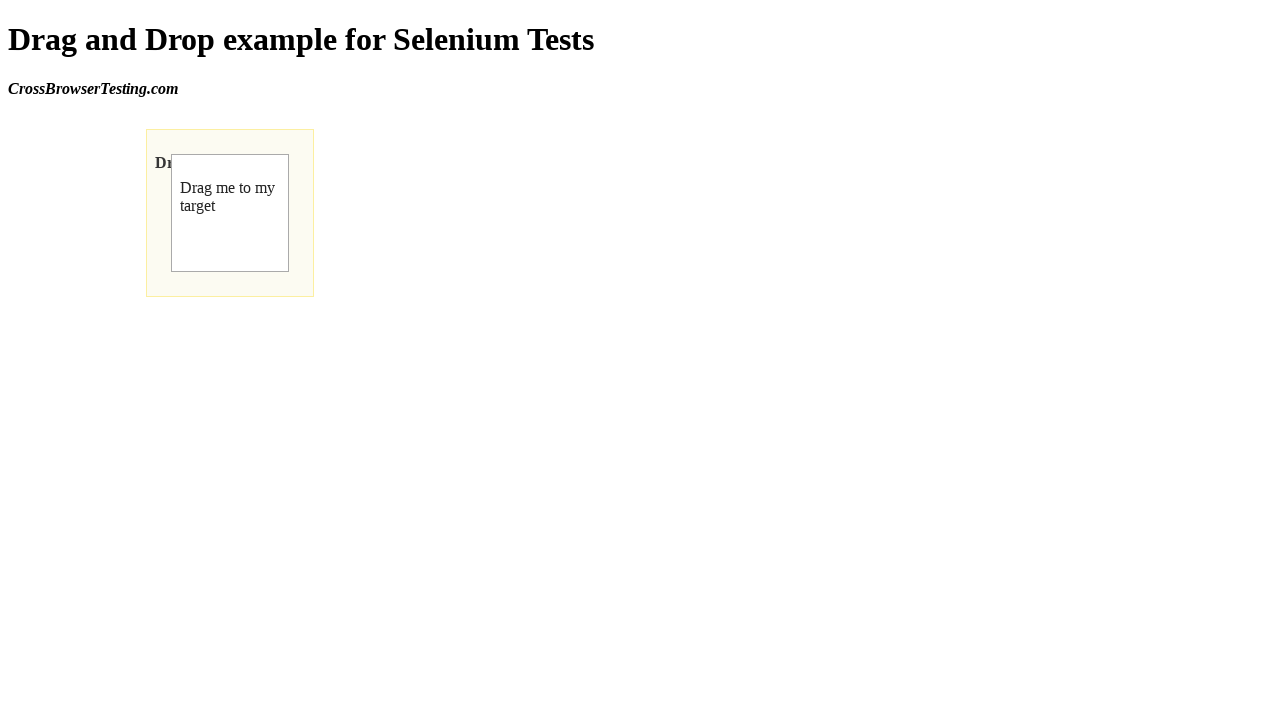